Navigates to Mars news page and waits for the news content list to load

Starting URL: https://data-class-mars.s3.amazonaws.com/Mars/index.html

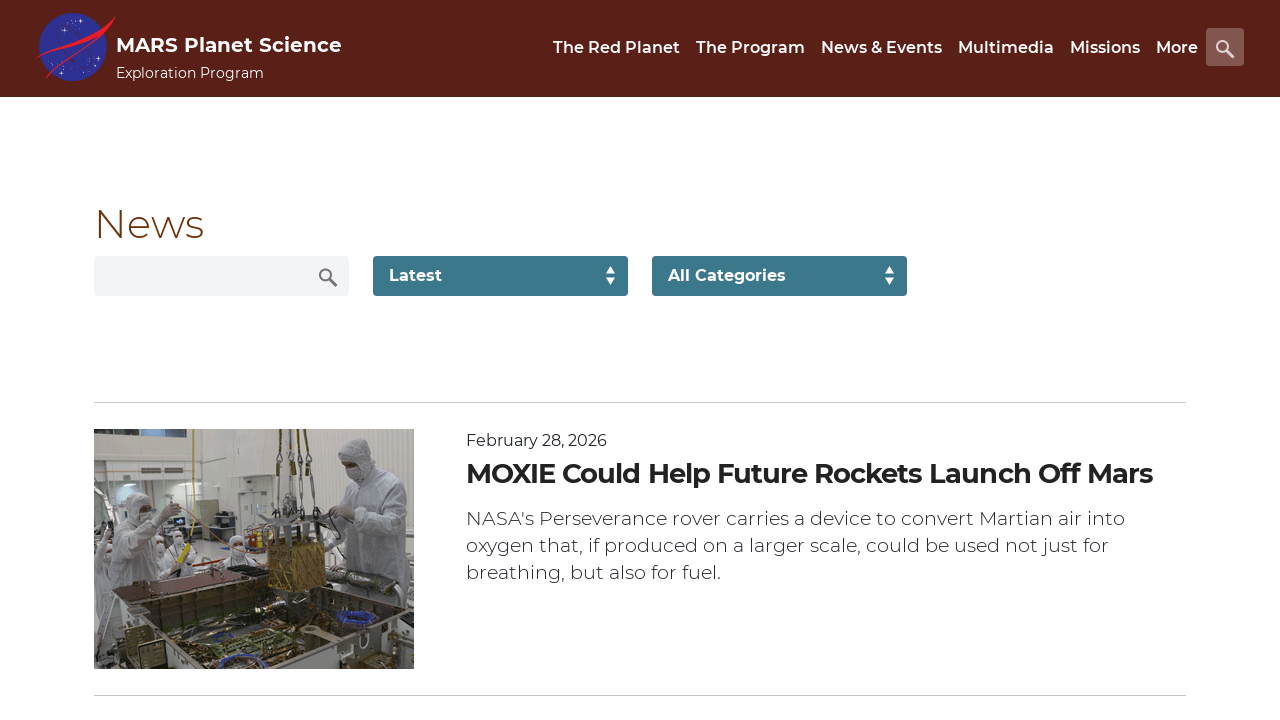

Navigated to Mars news page
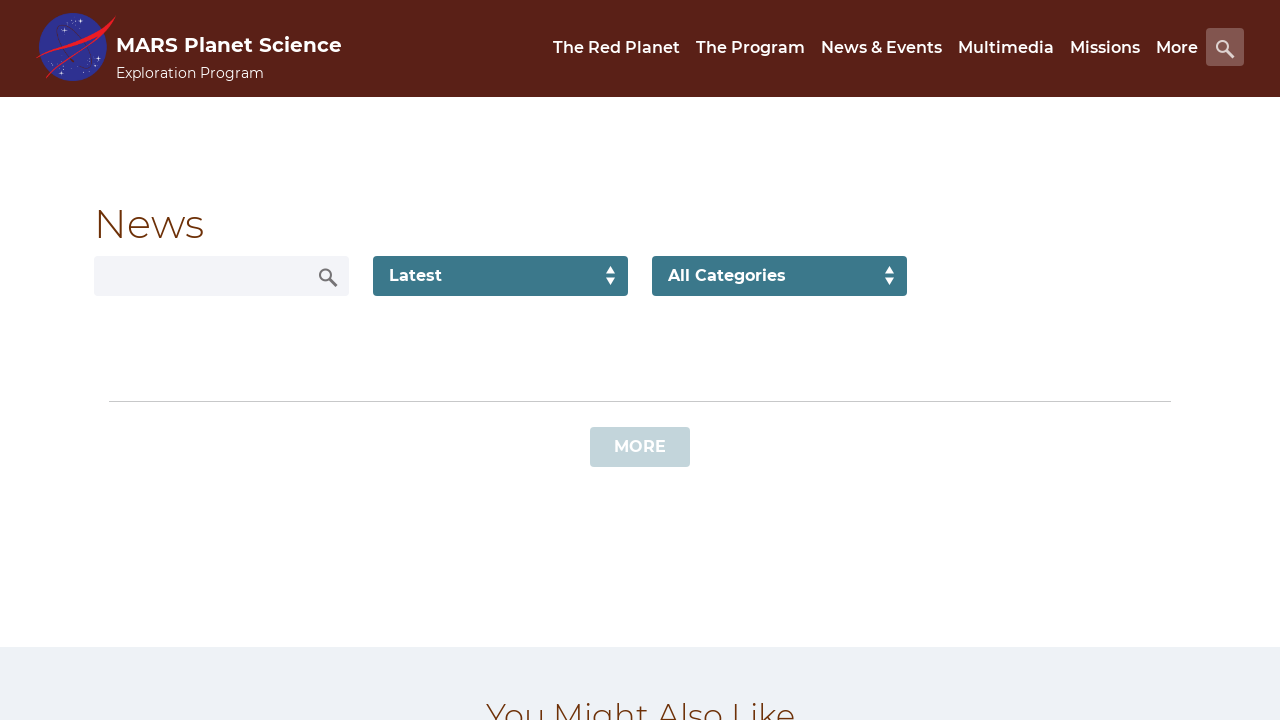

News list content loaded
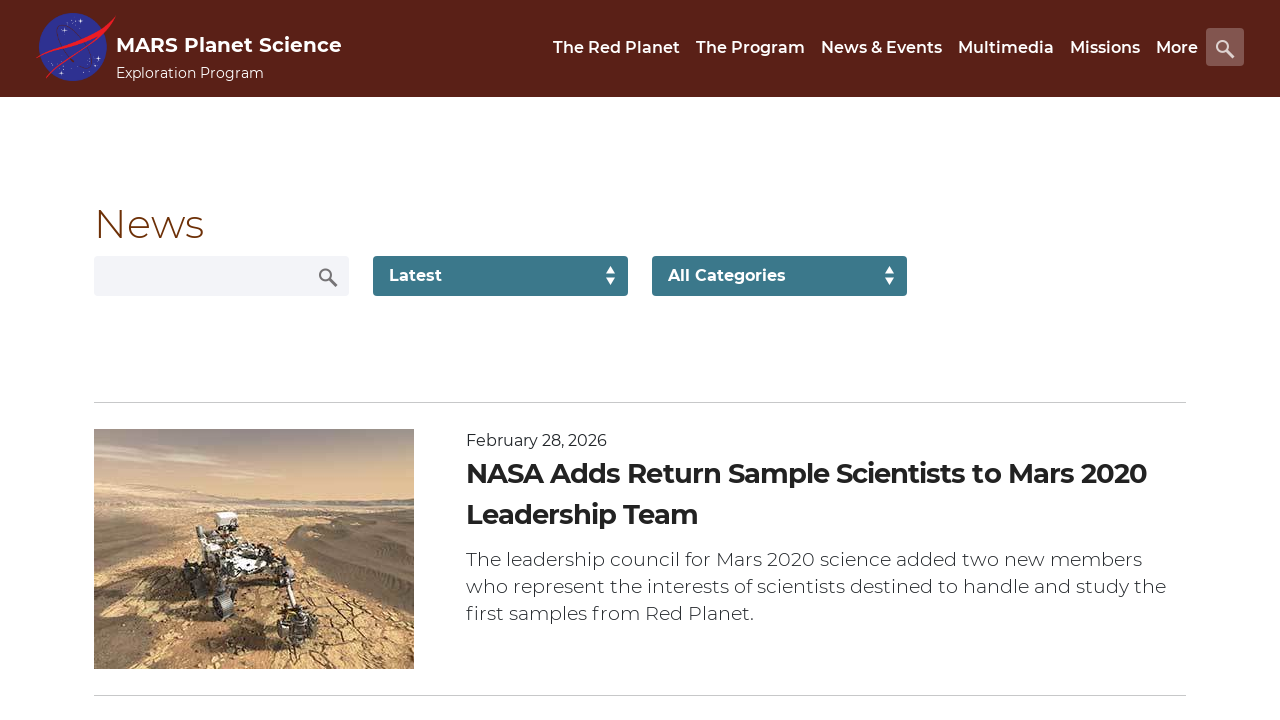

News title element is present
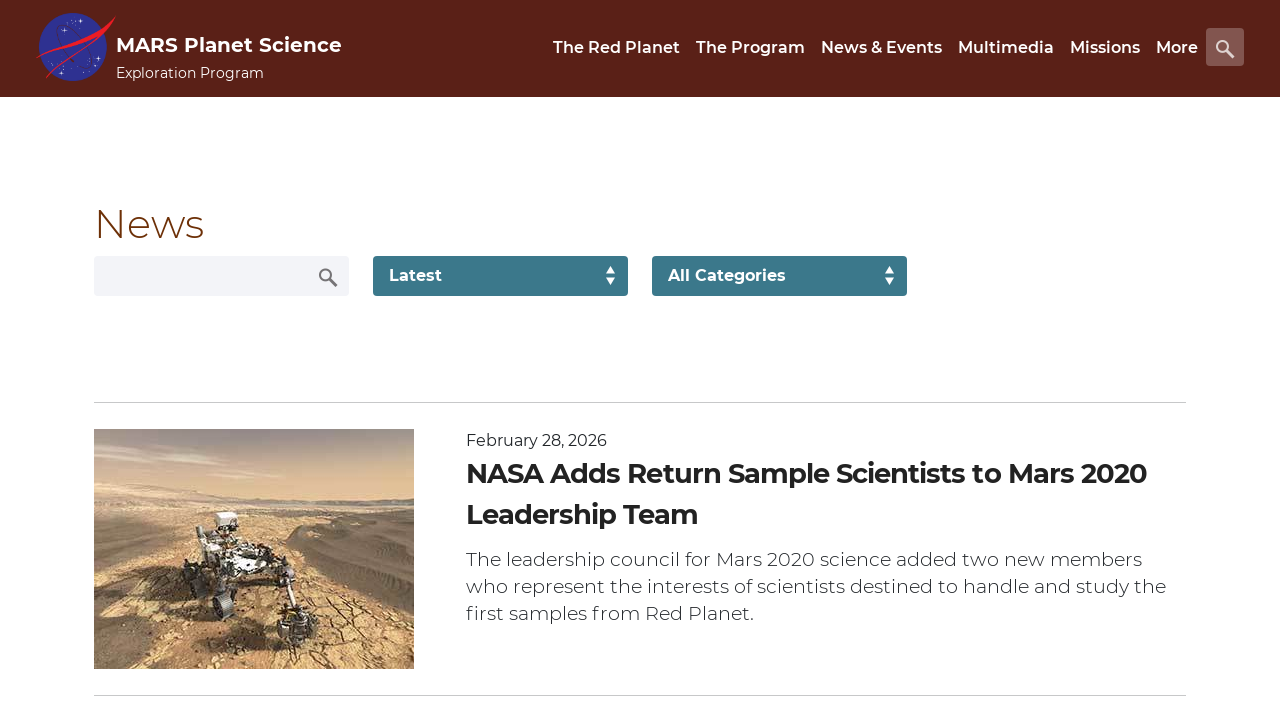

Article teaser element is present
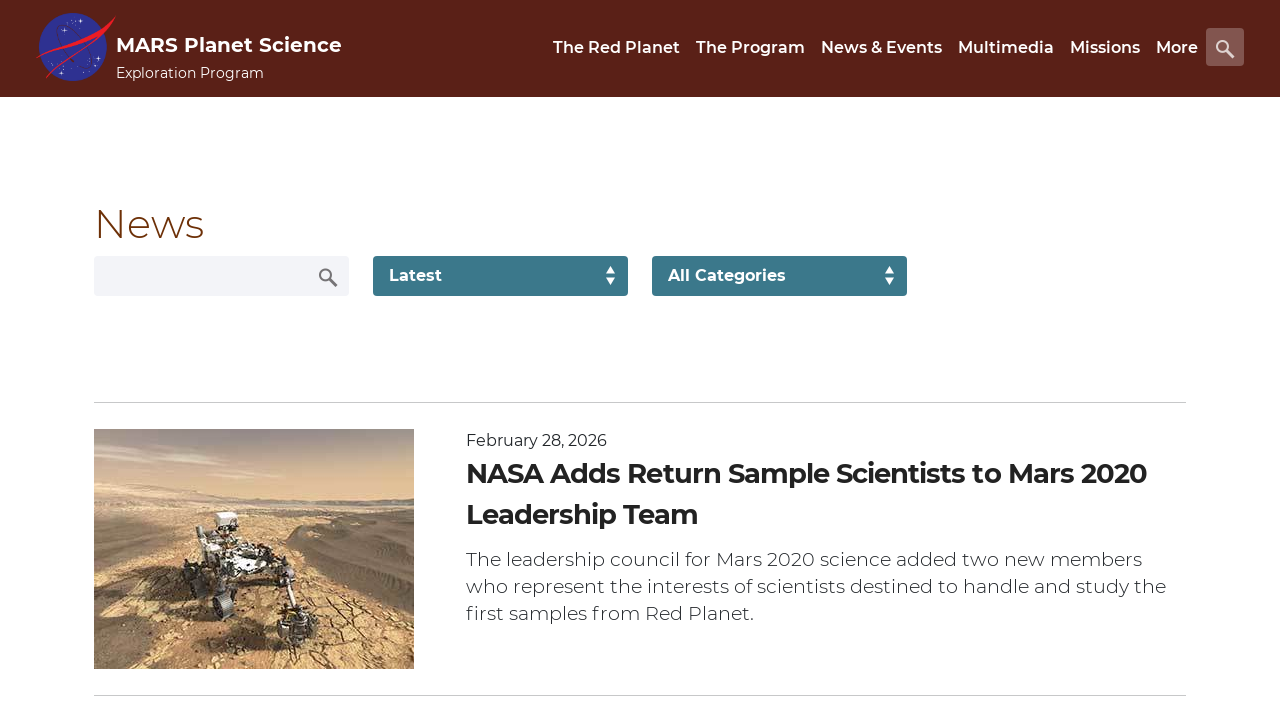

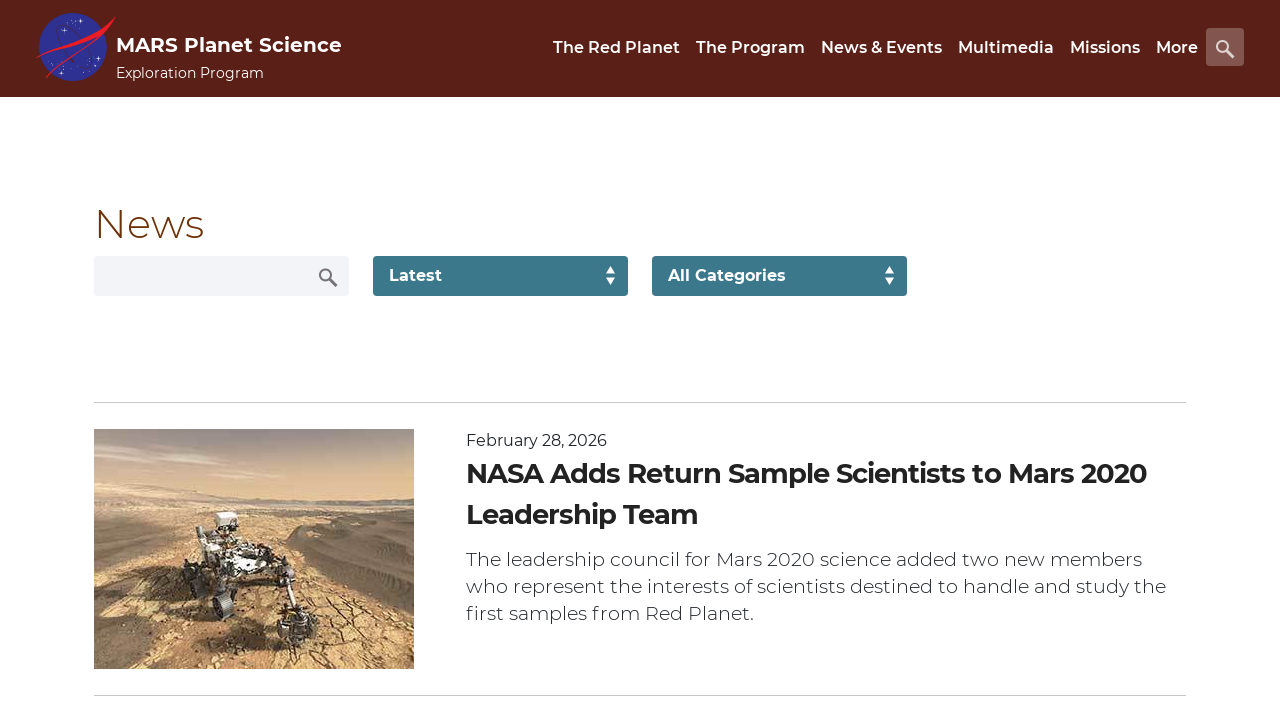